Navigates to the Training Support homepage and clicks on the About Us link to verify redirection to the About Us page

Starting URL: https://v1.training-support.net

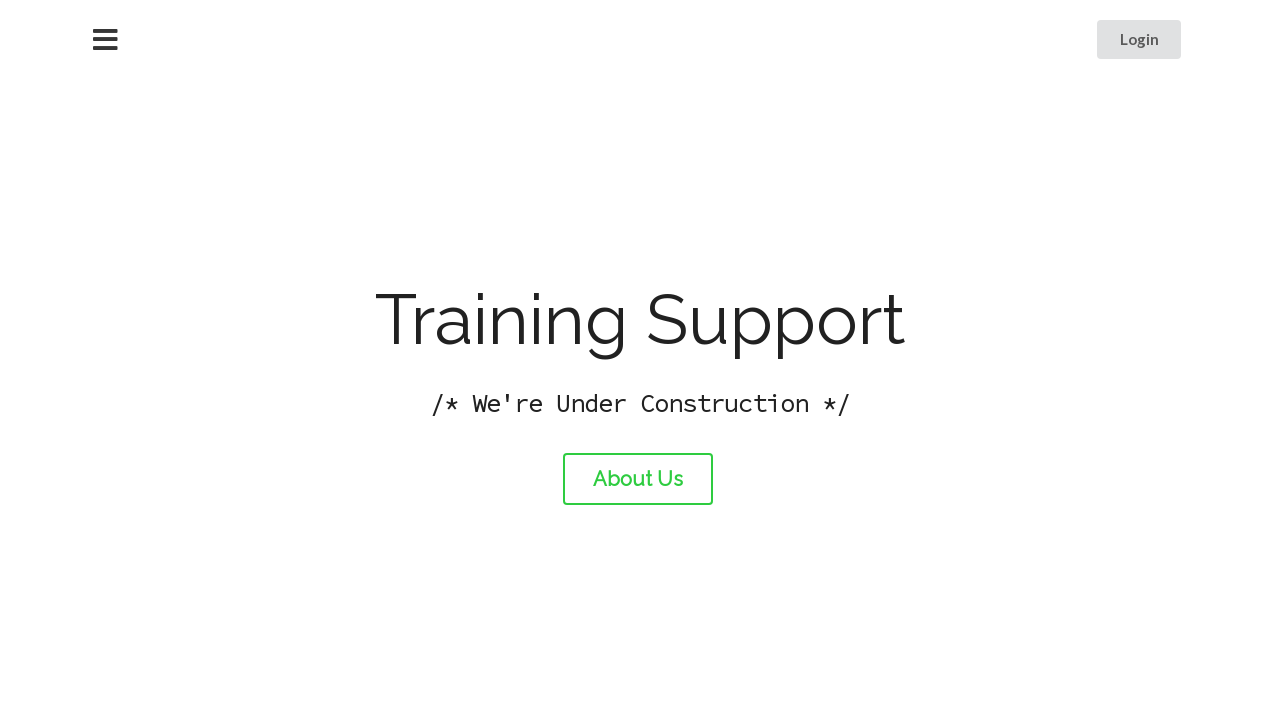

Clicked on the About Us link at (638, 479) on #about-link
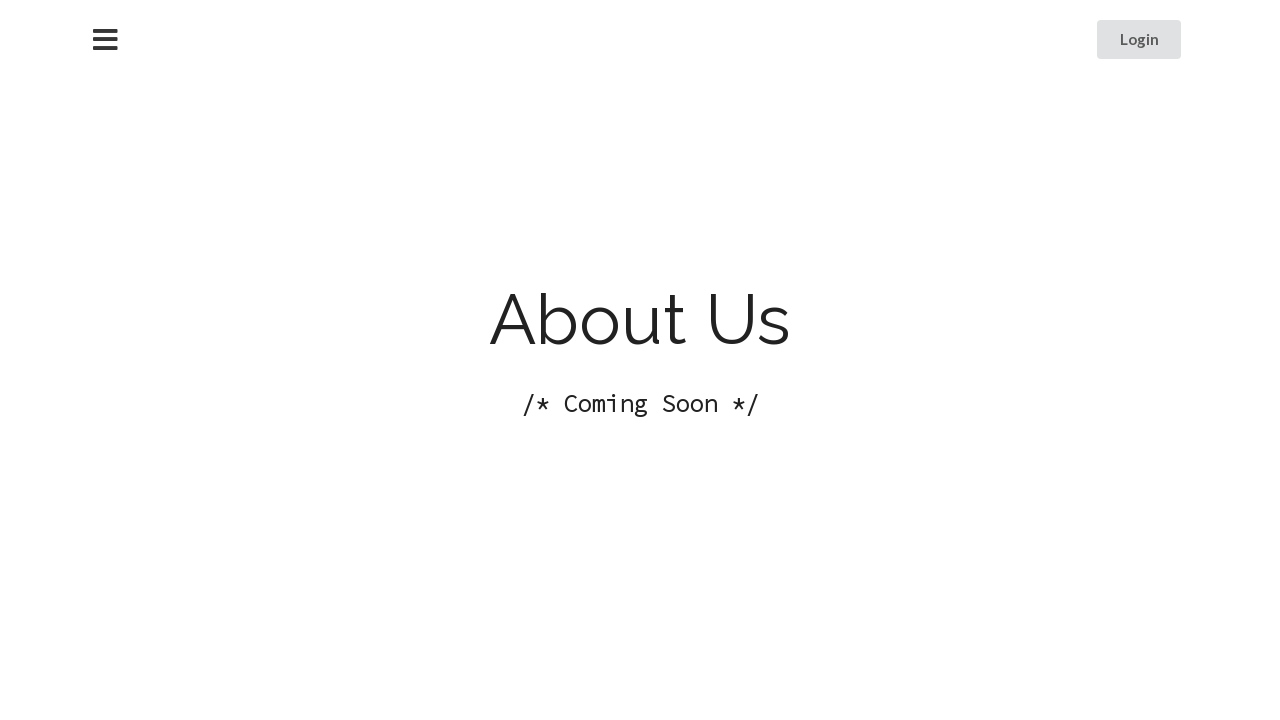

Waited for page to load (networkidle state)
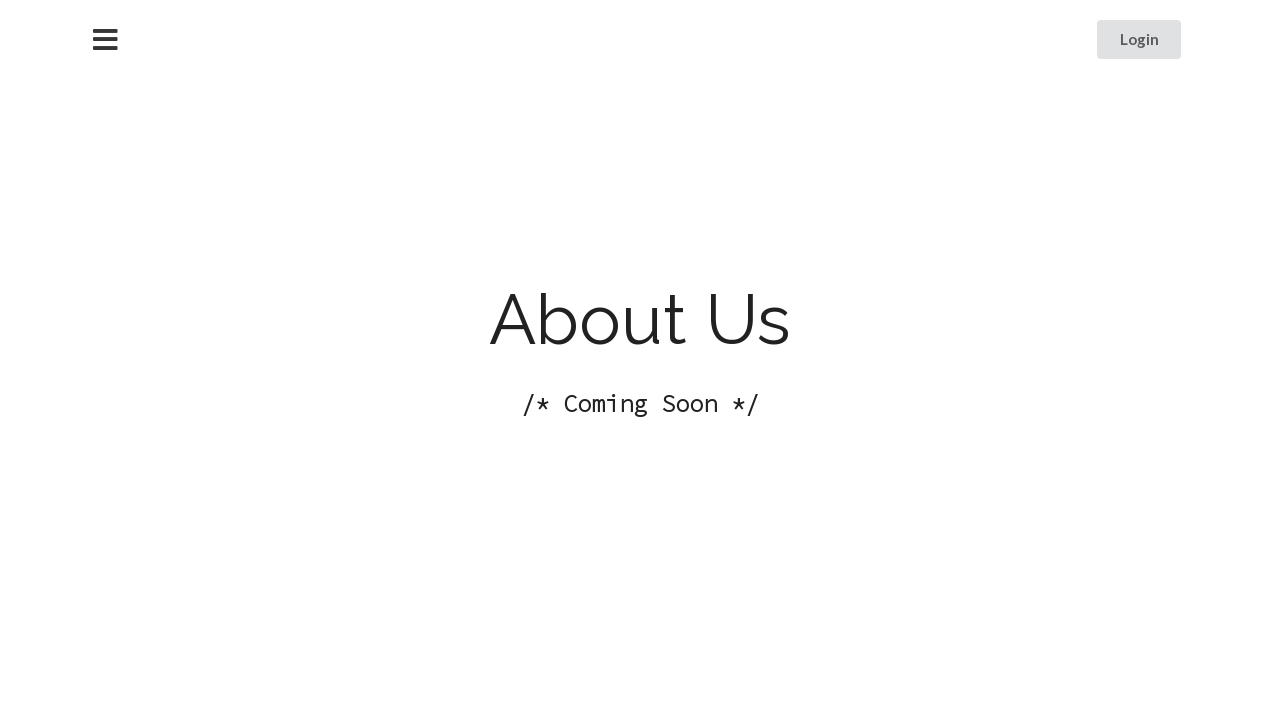

Verified page title is 'About Training Support'
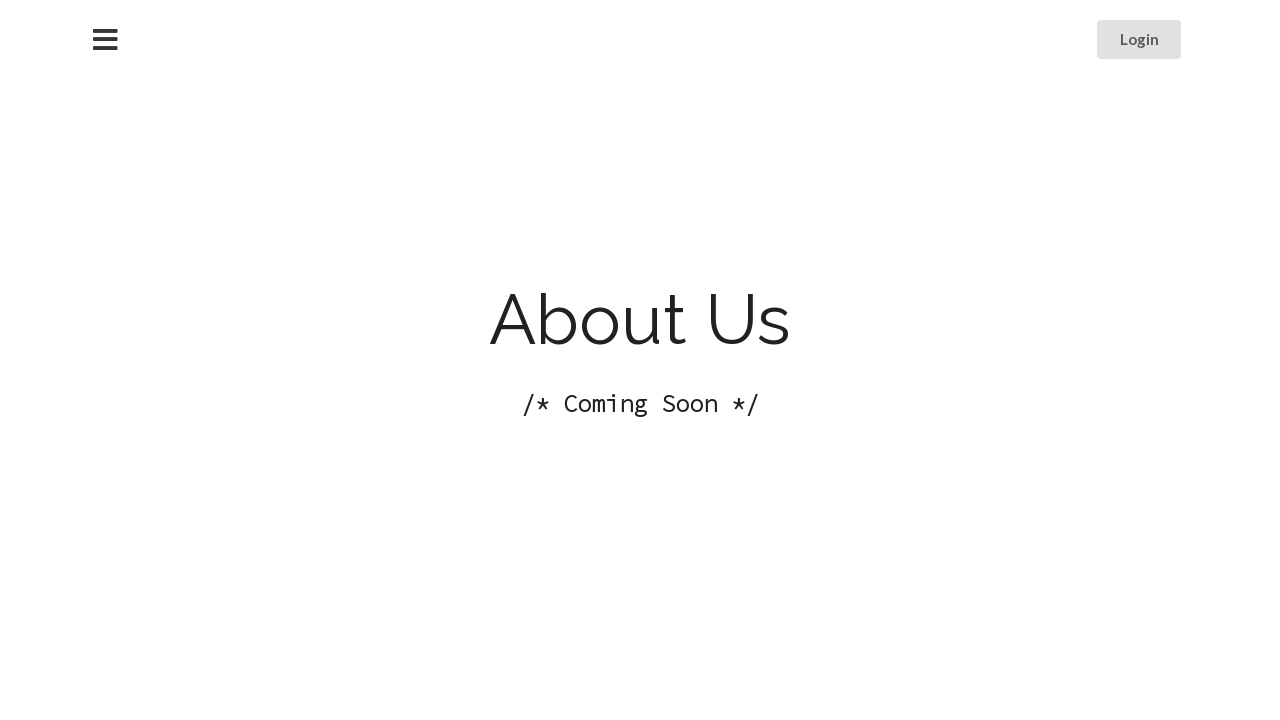

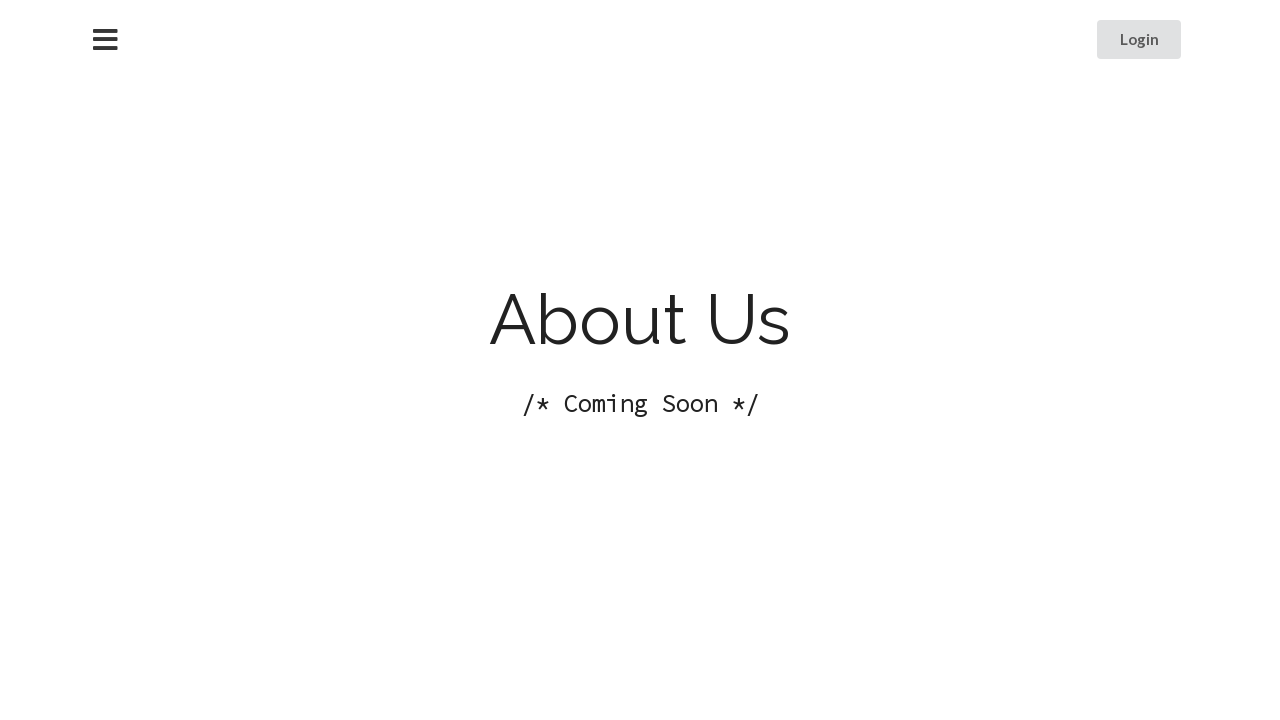